Tests jQuery UI slider functionality by dragging the slider handle to different positions

Starting URL: https://jqueryui.com/slider/

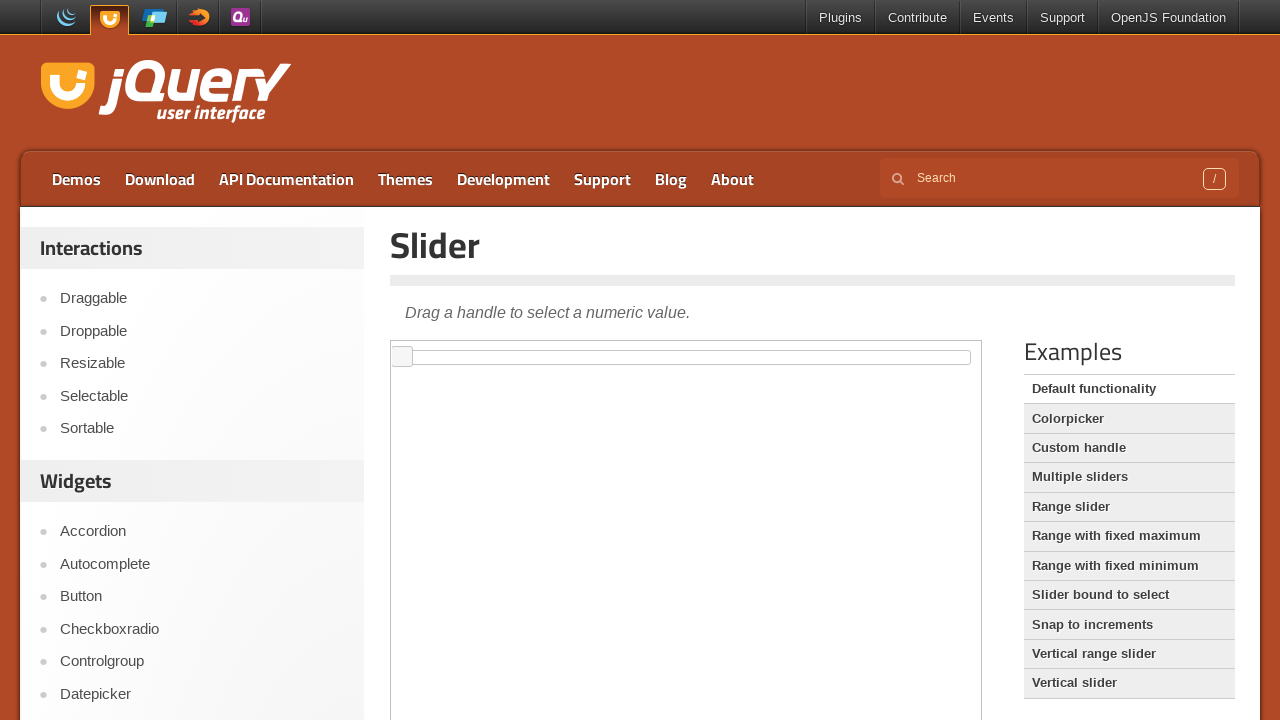

Located iframe containing the jQuery UI slider
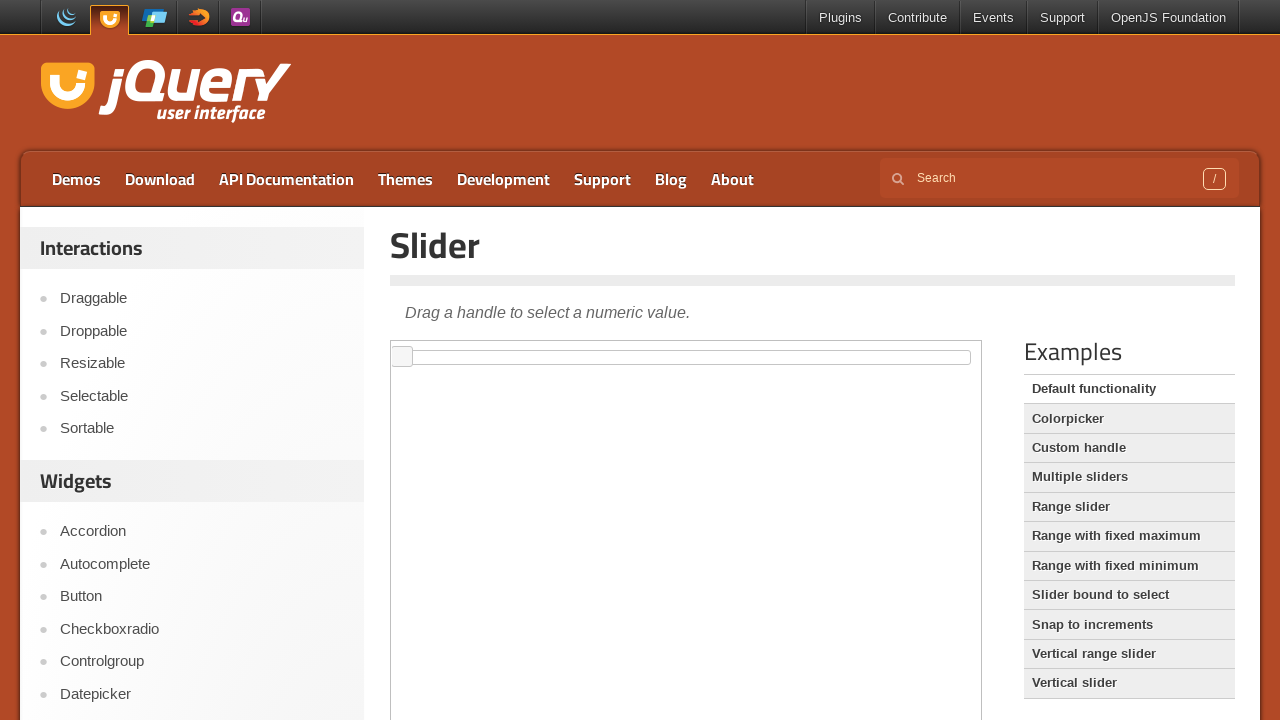

Located the slider handle element
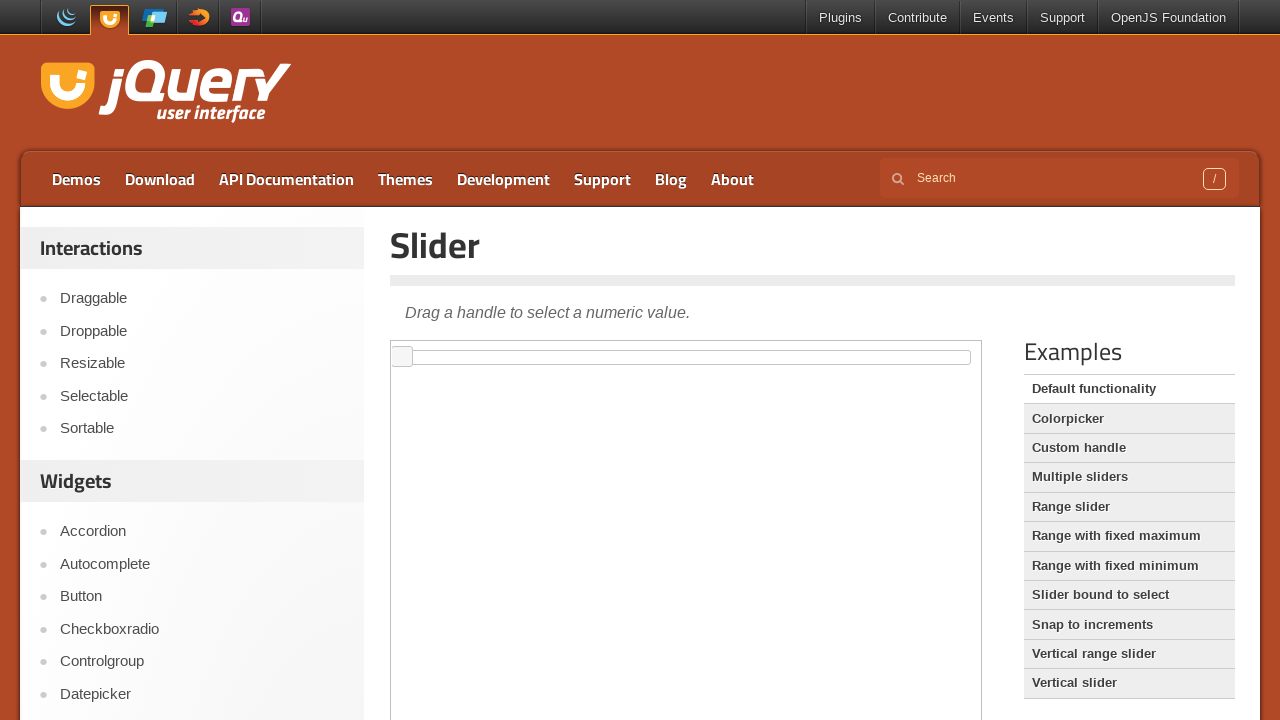

Retrieved bounding box of slider handle
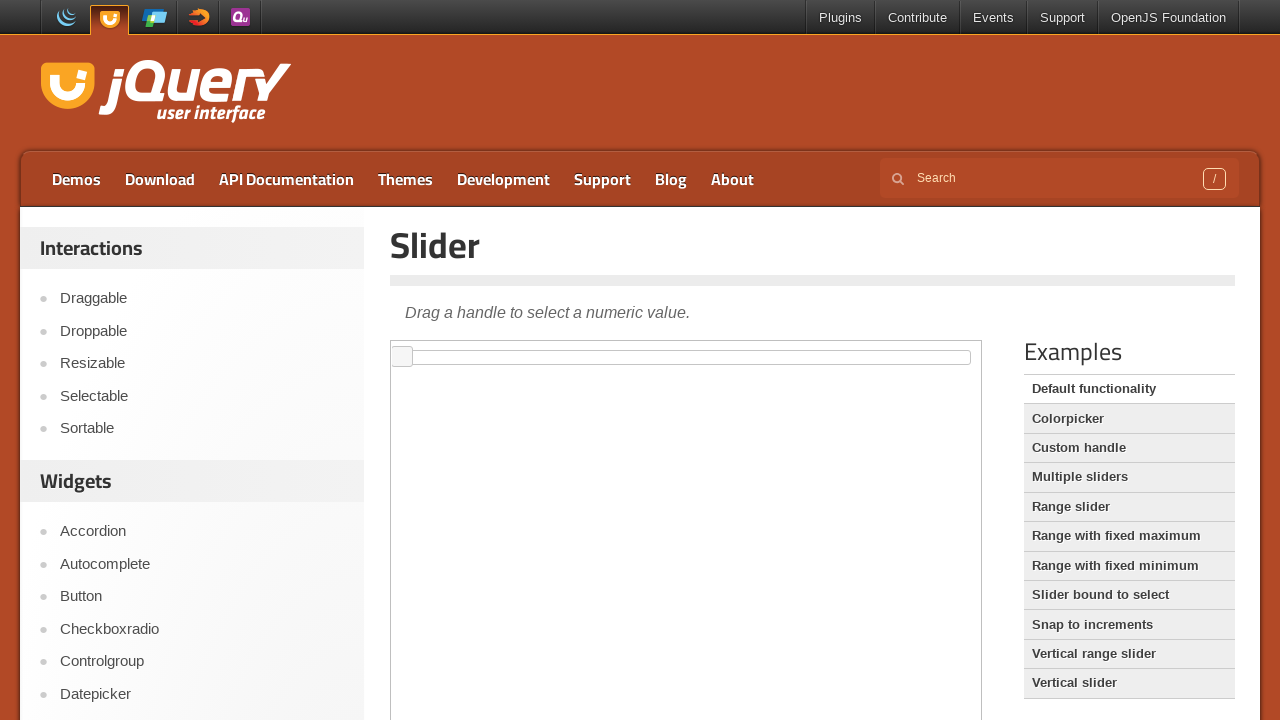

Moved mouse to slider handle center position at (402, 357)
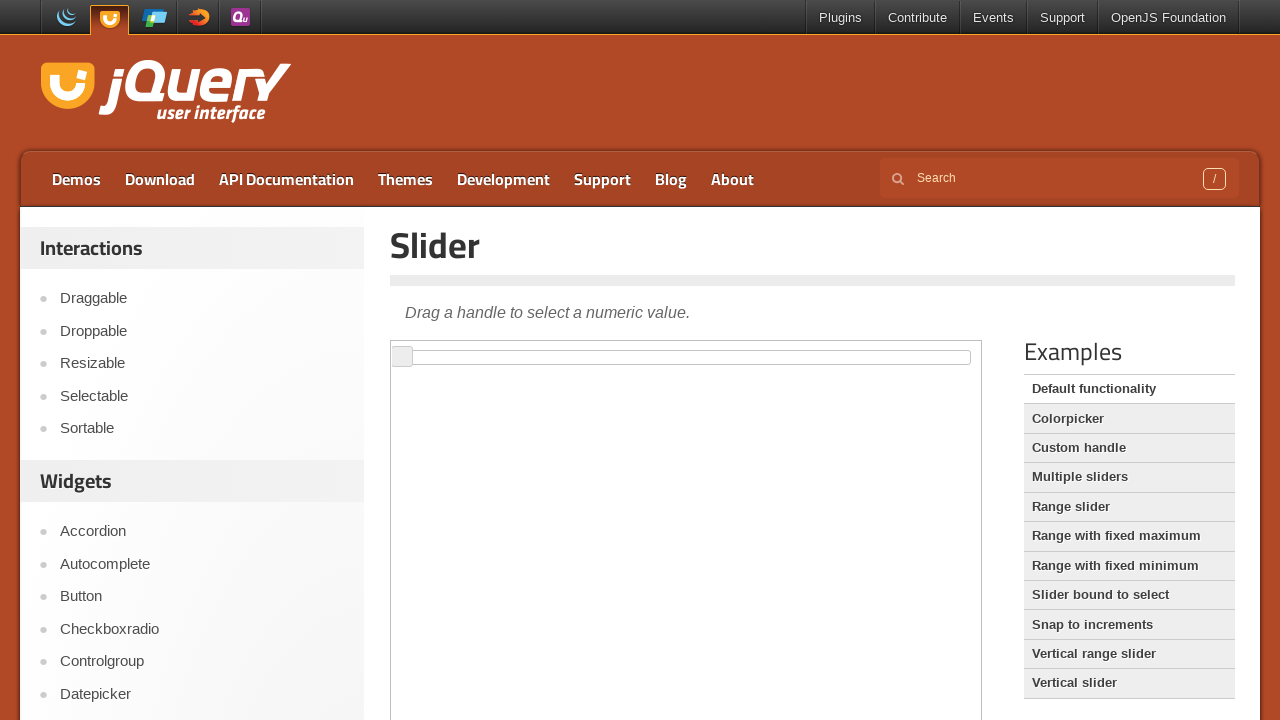

Pressed mouse button down on slider handle at (402, 357)
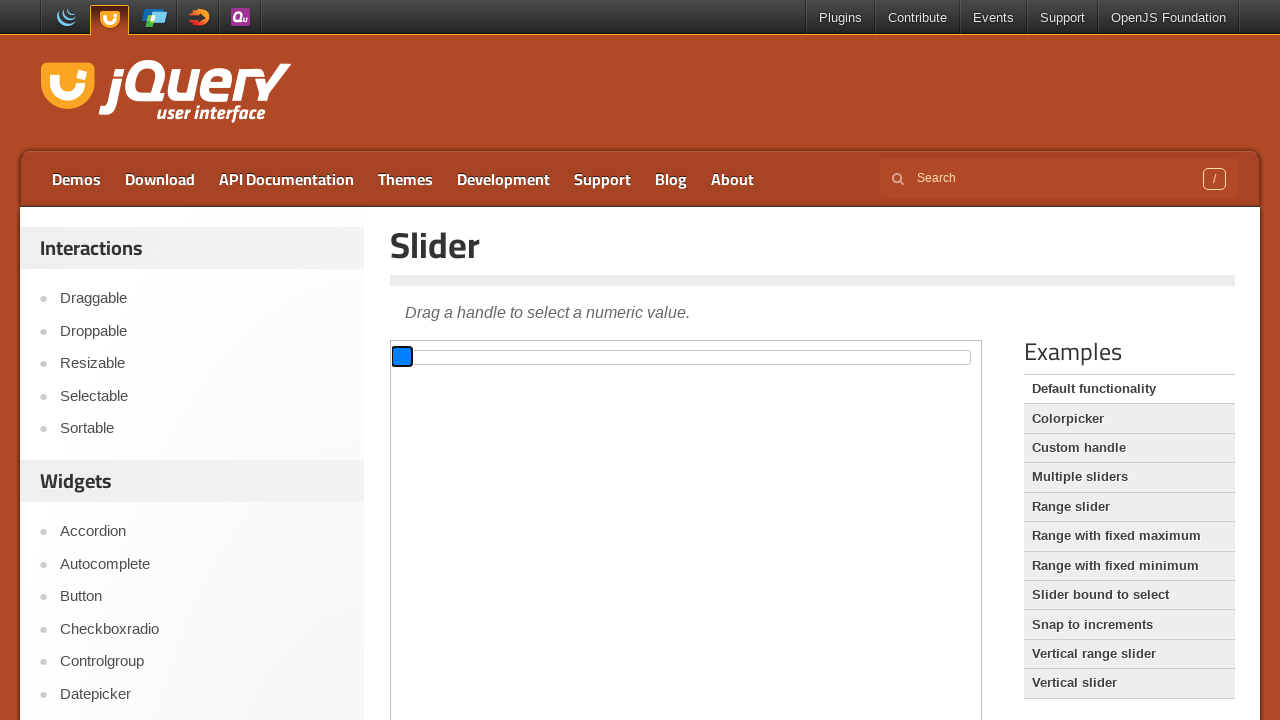

Dragged slider handle 350 pixels to the right at (752, 357)
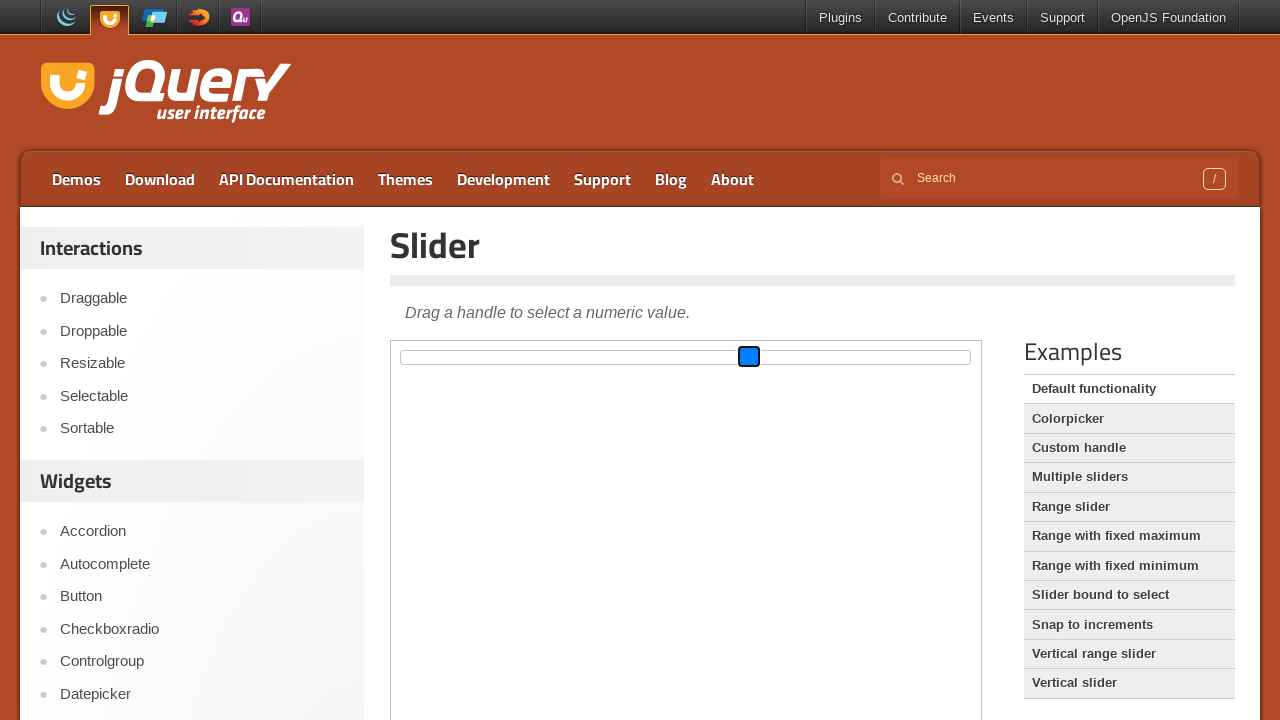

Released mouse button after dragging right at (752, 357)
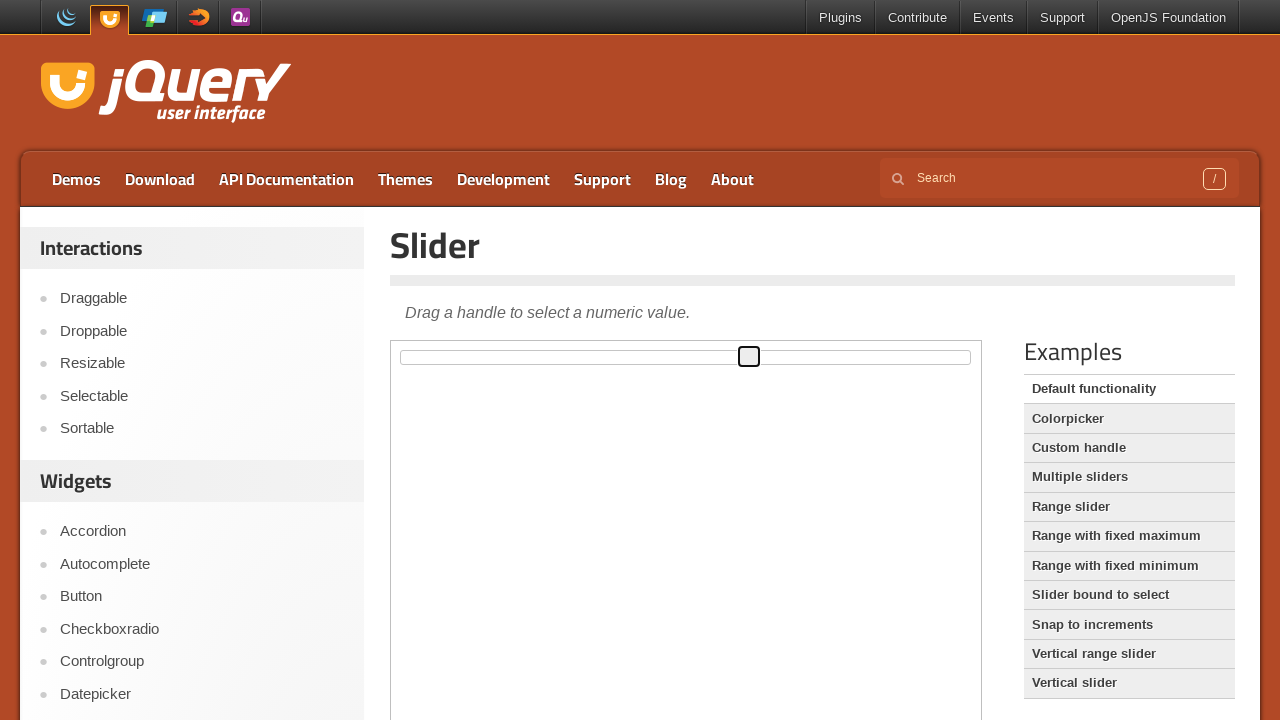

Waited 1 second for slider to settle
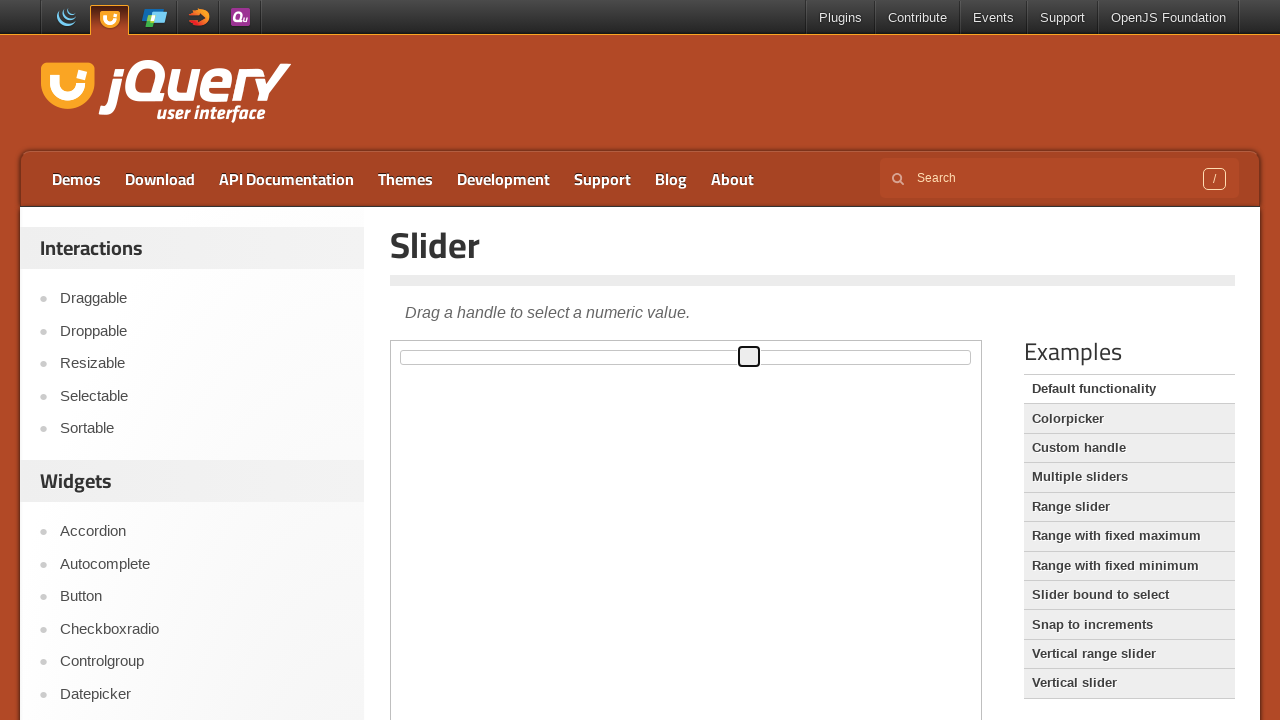

Retrieved updated bounding box of slider handle
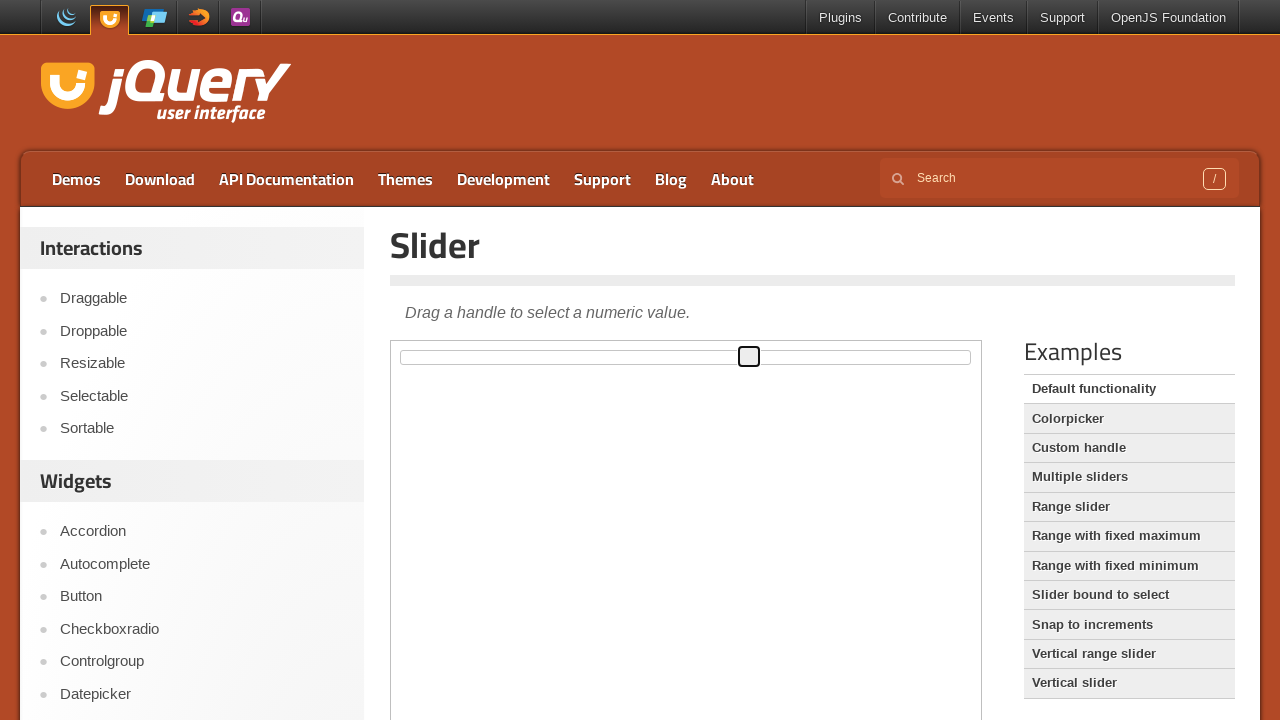

Moved mouse to slider handle center position for second drag at (749, 357)
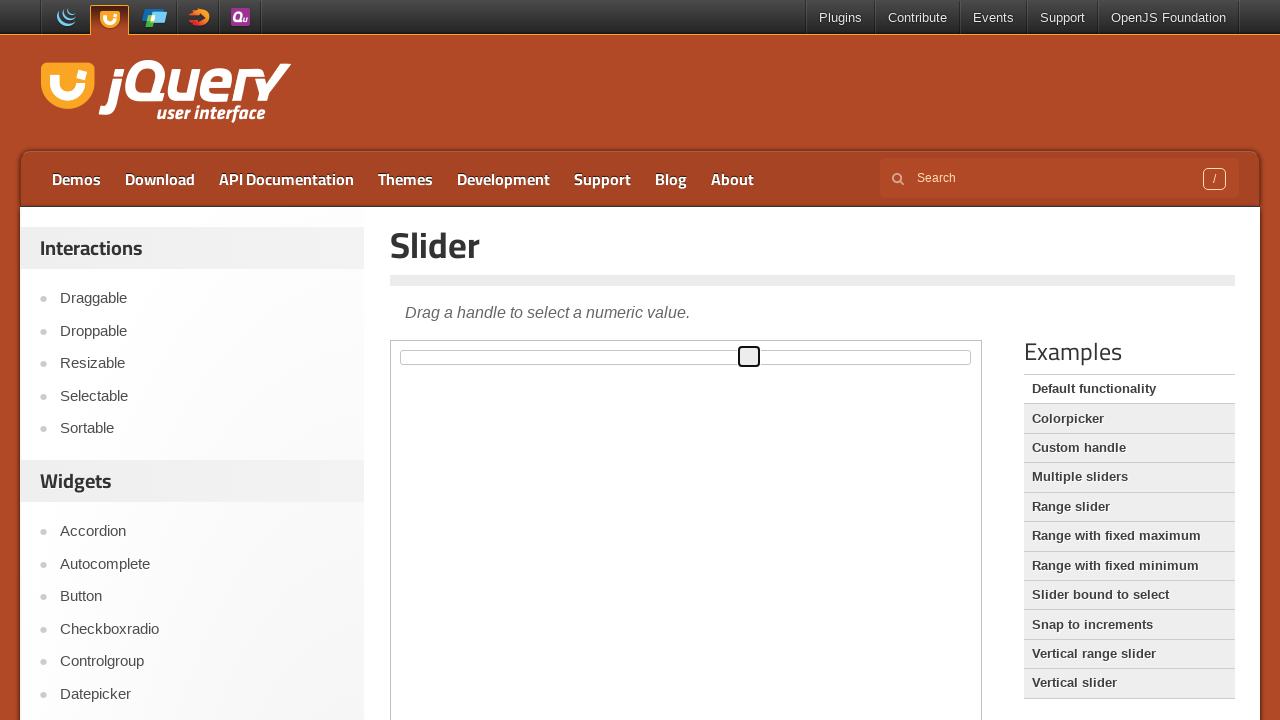

Pressed mouse button down on slider handle for leftward drag at (749, 357)
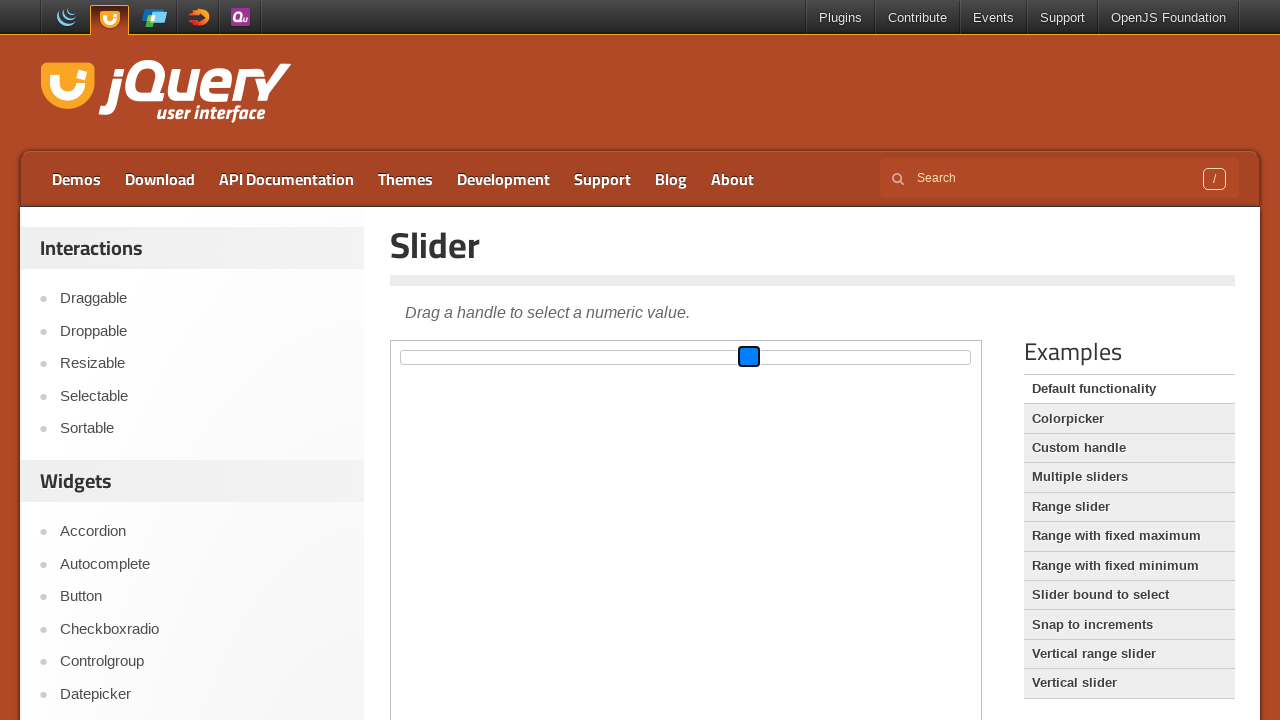

Dragged slider handle 150 pixels to the left at (599, 357)
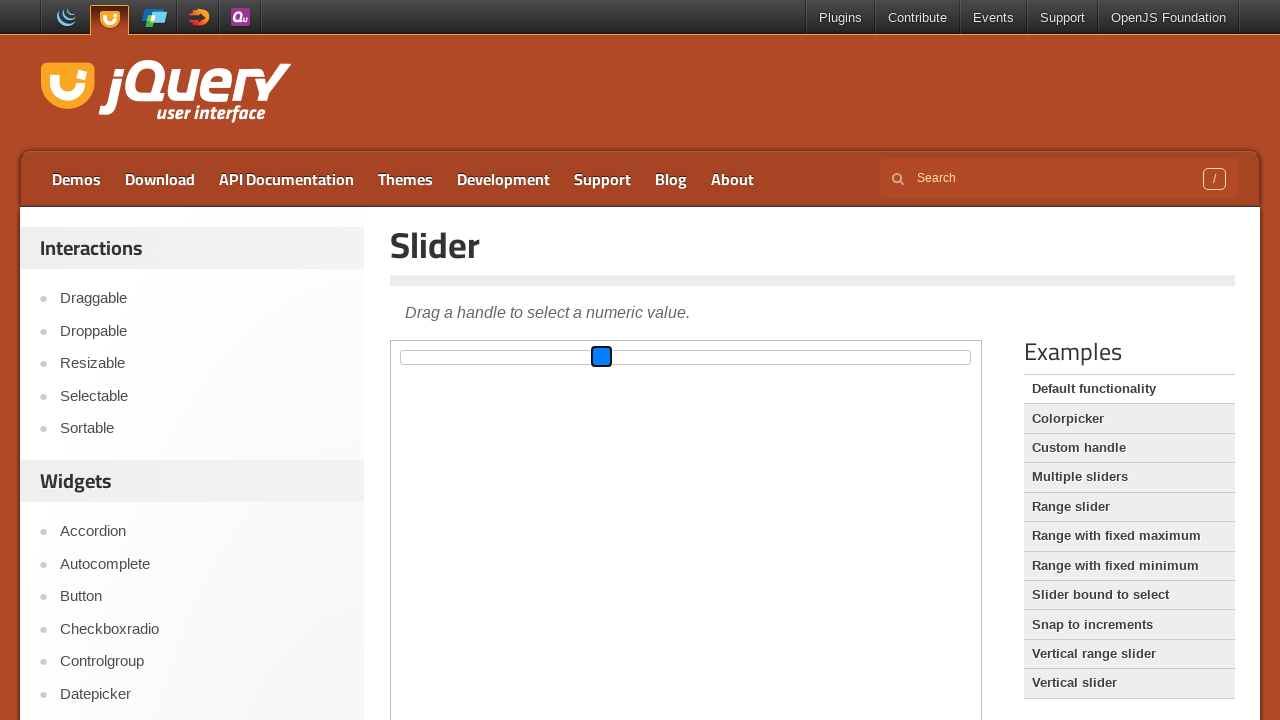

Released mouse button after dragging left at (599, 357)
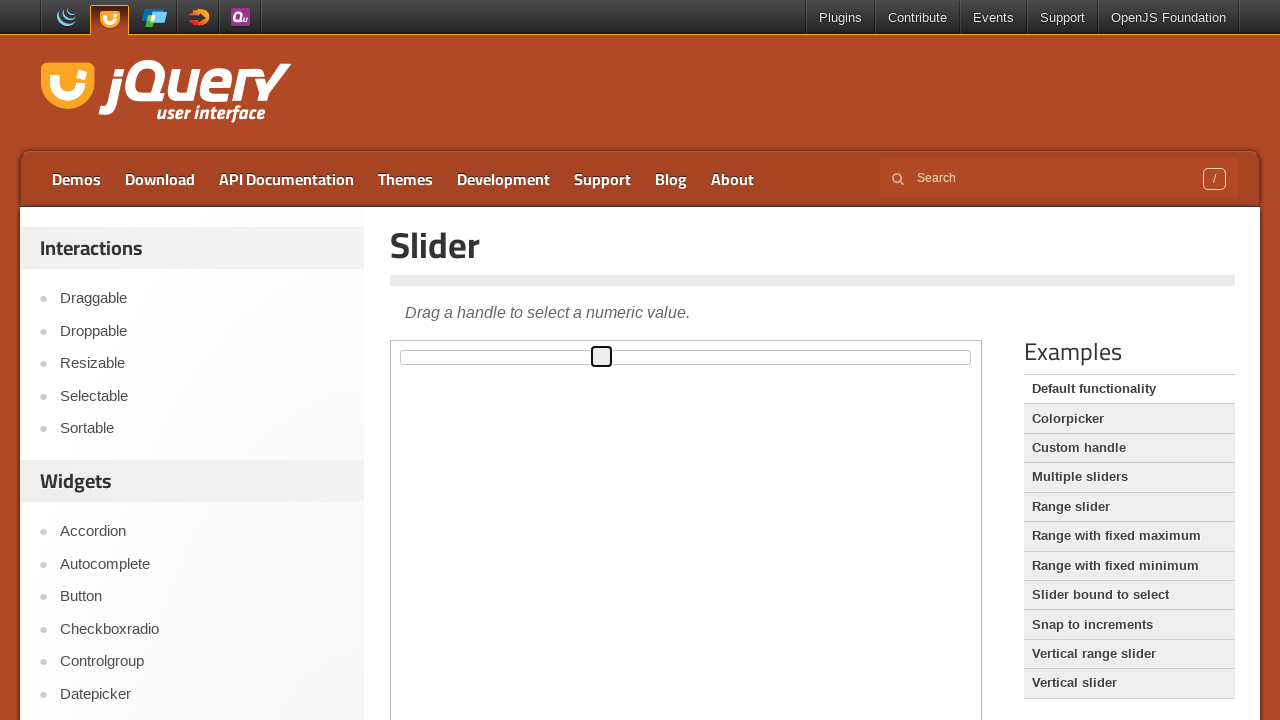

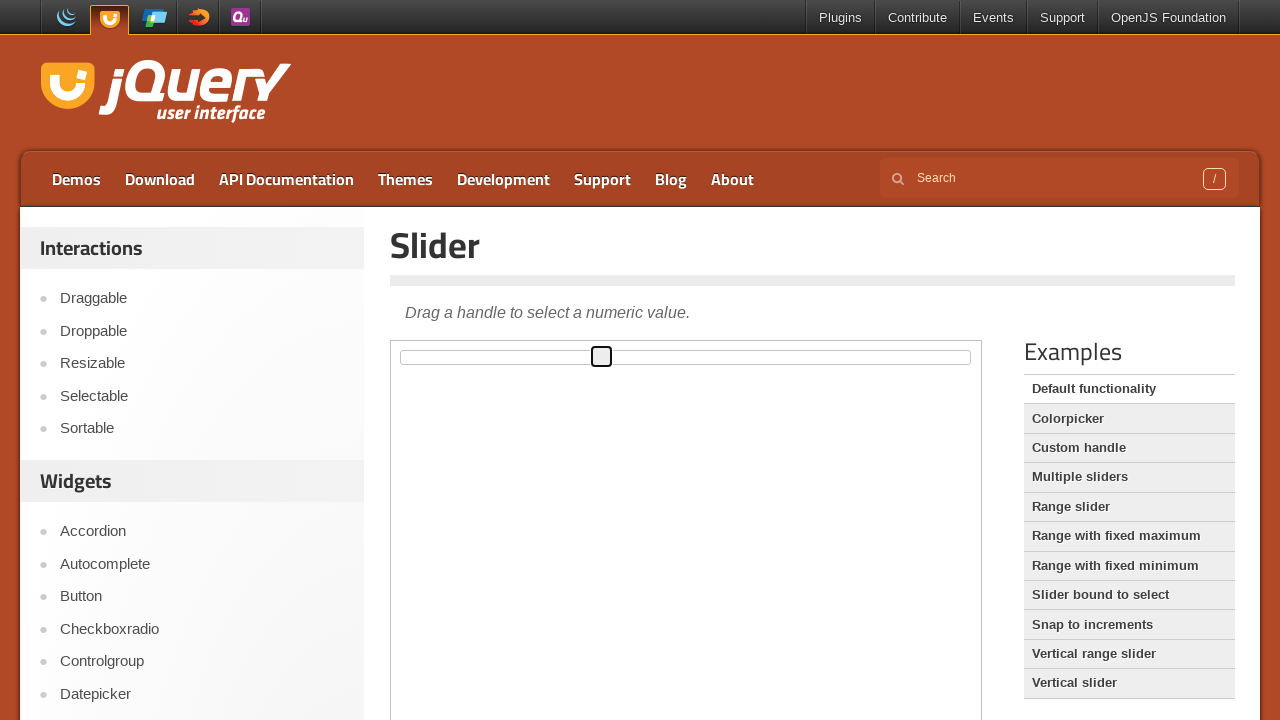